Tests that the Adobe Creative Cloud Teams page loads and reloads without critical JavaScript errors by monitoring console errors and verifying the page load indicator.

Starting URL: https://www.adobe.com/uk/creativecloud/business/teams.html

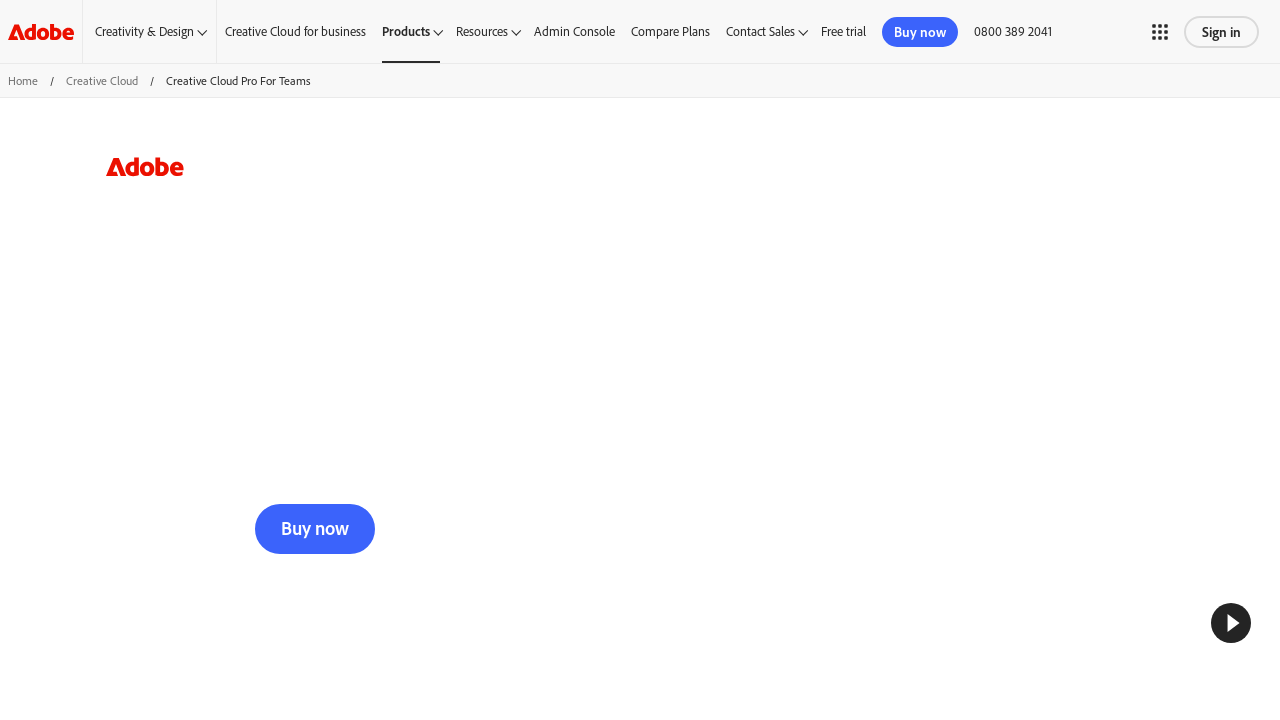

Reloaded Adobe Creative Cloud Teams page until DOM content loaded
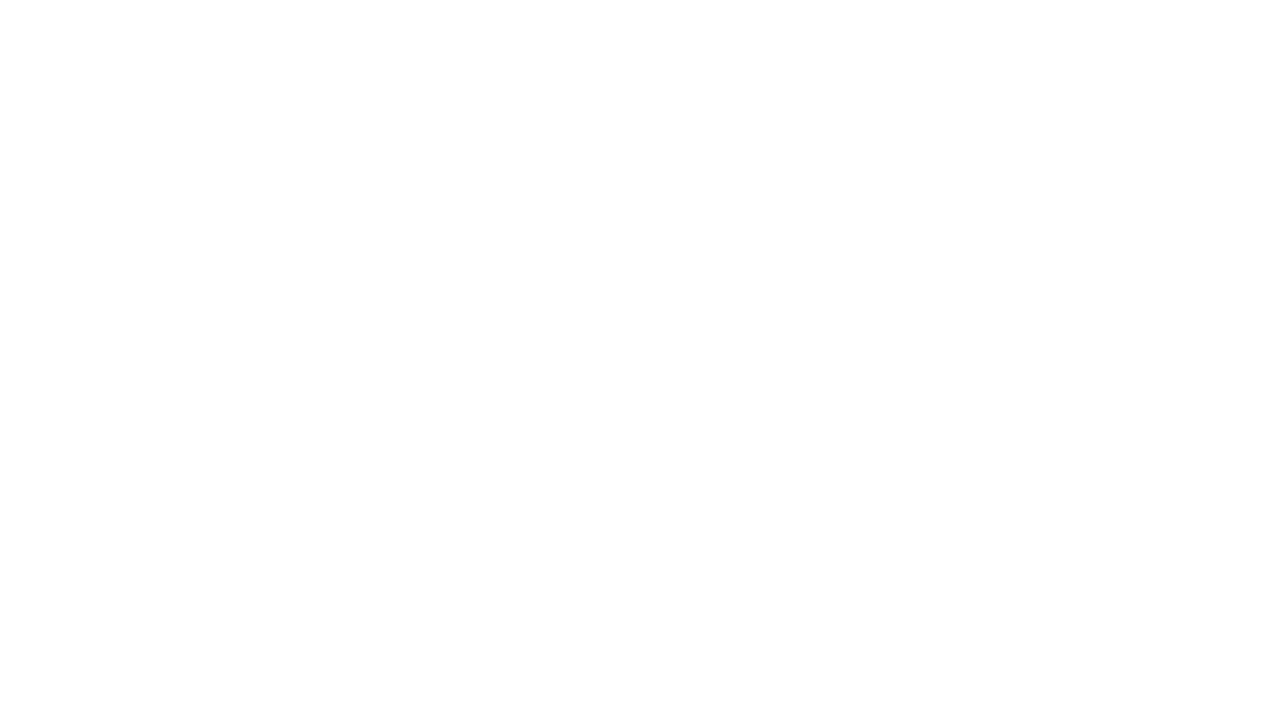

Page load indicator appeared, confirming successful page load without critical errors
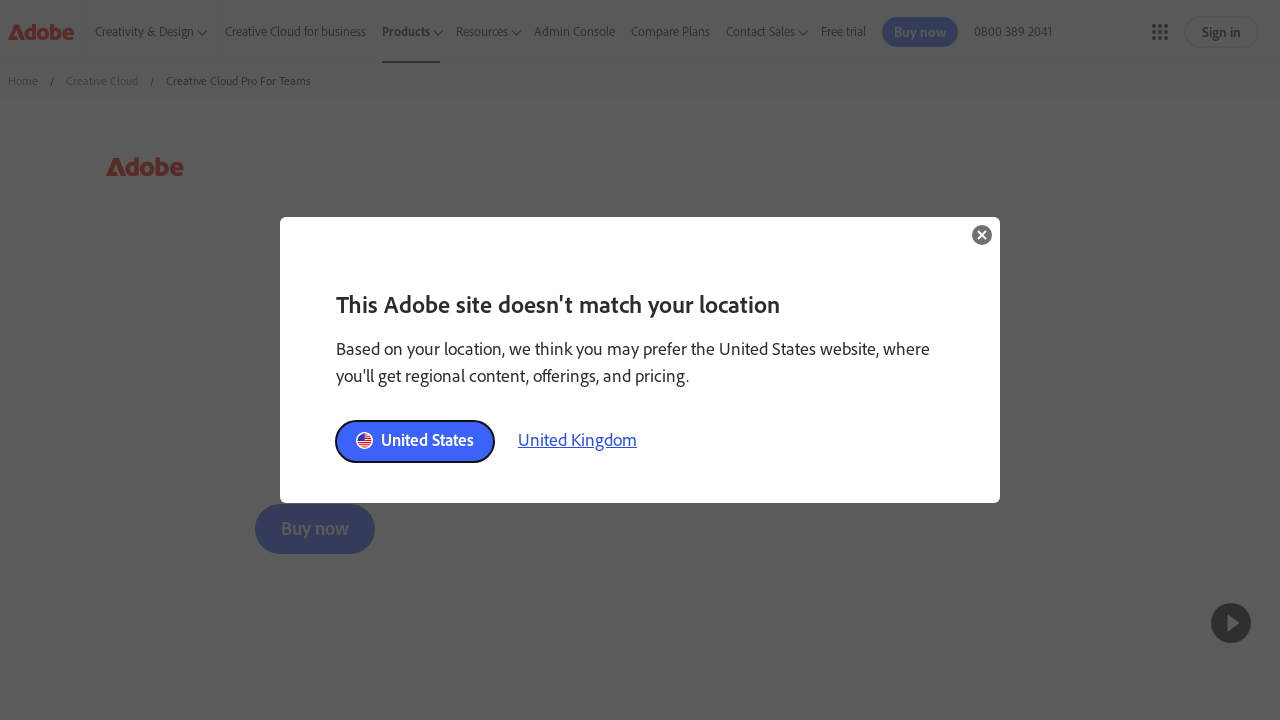

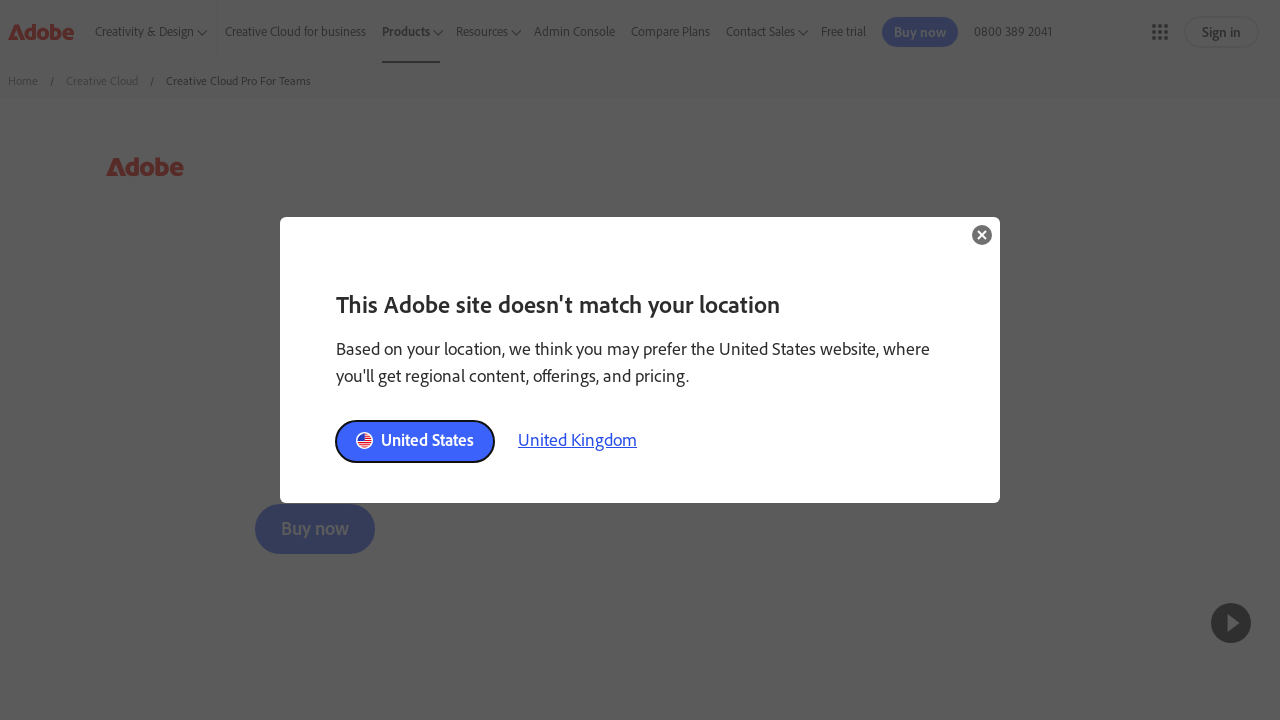